Tests basic navigation on the Demoblaze demo store by clicking on the Laptops category link to navigate to that product section.

Starting URL: https://www.demoblaze.com/index.html

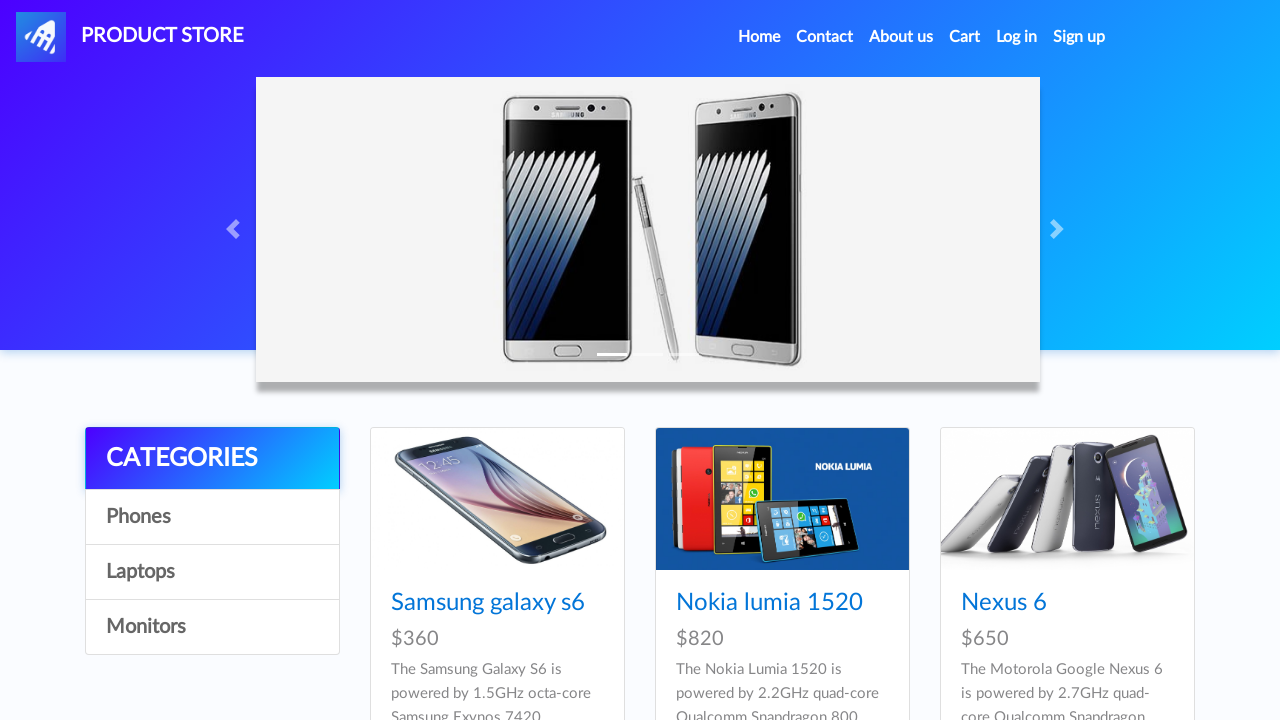

Waited for Laptops link to be visible
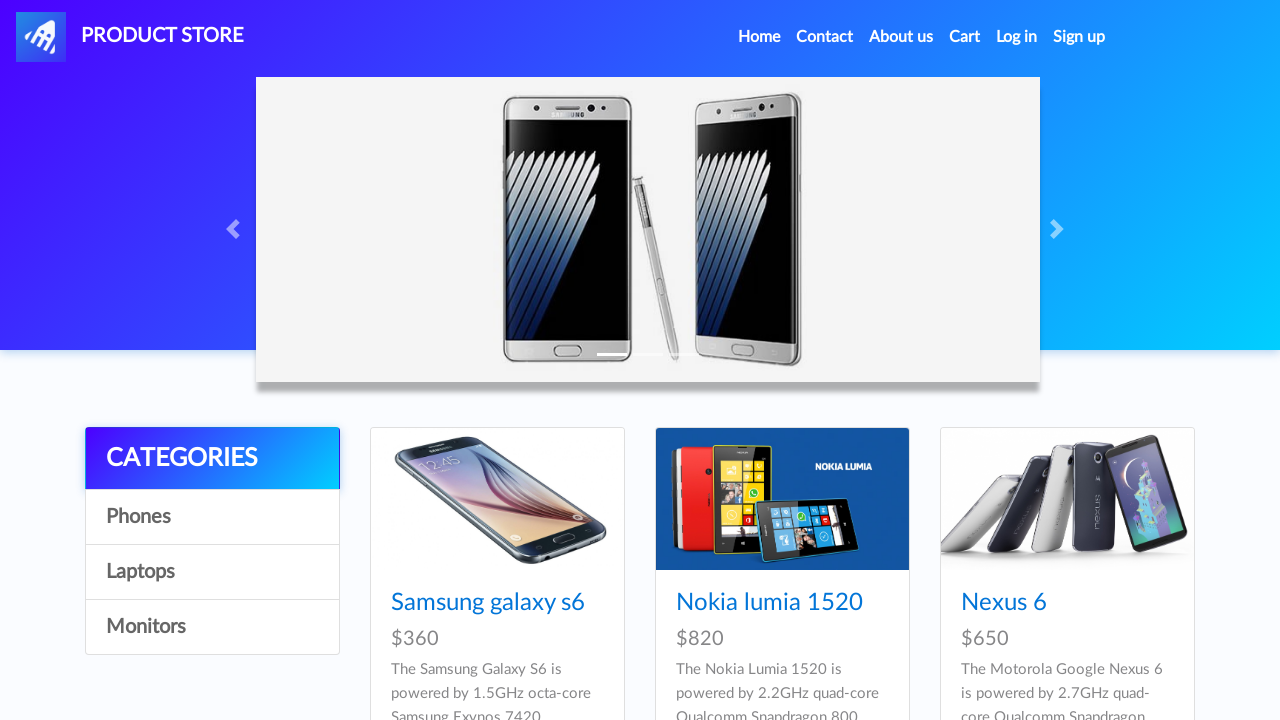

Clicked on Laptops category link at (212, 572) on xpath=//a[.='Laptops']
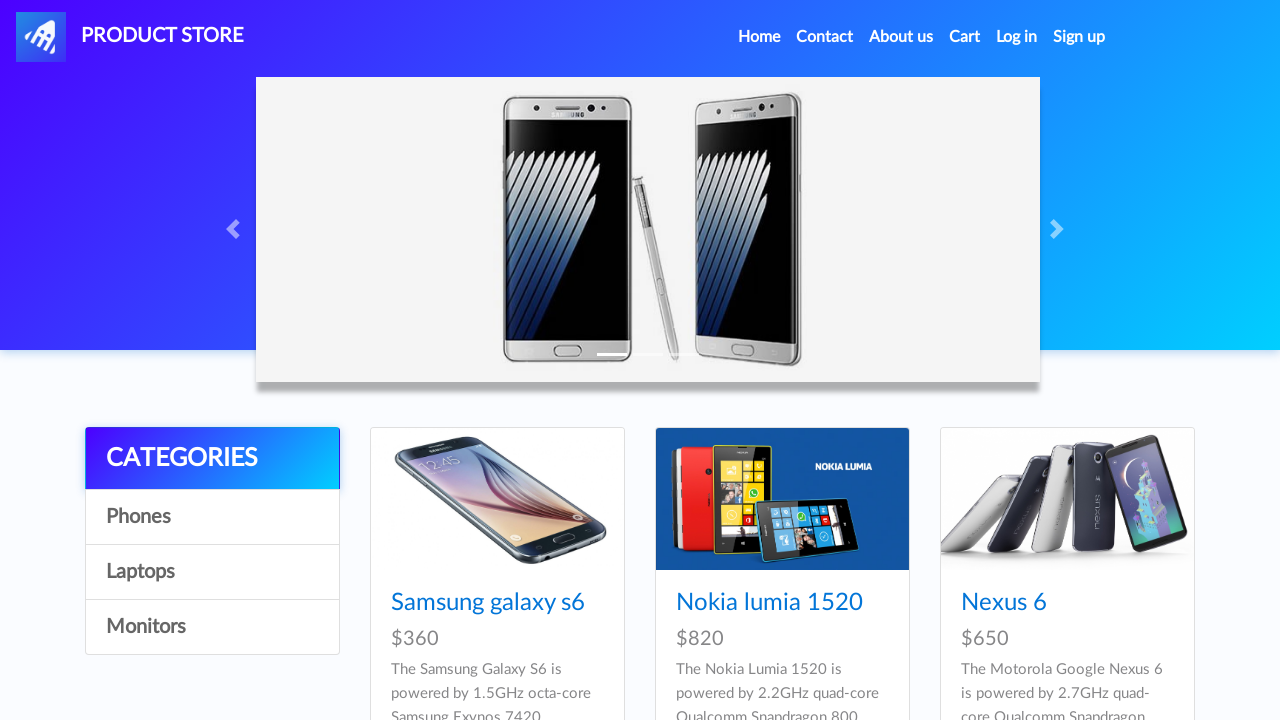

Page loaded with laptop products (networkidle state reached)
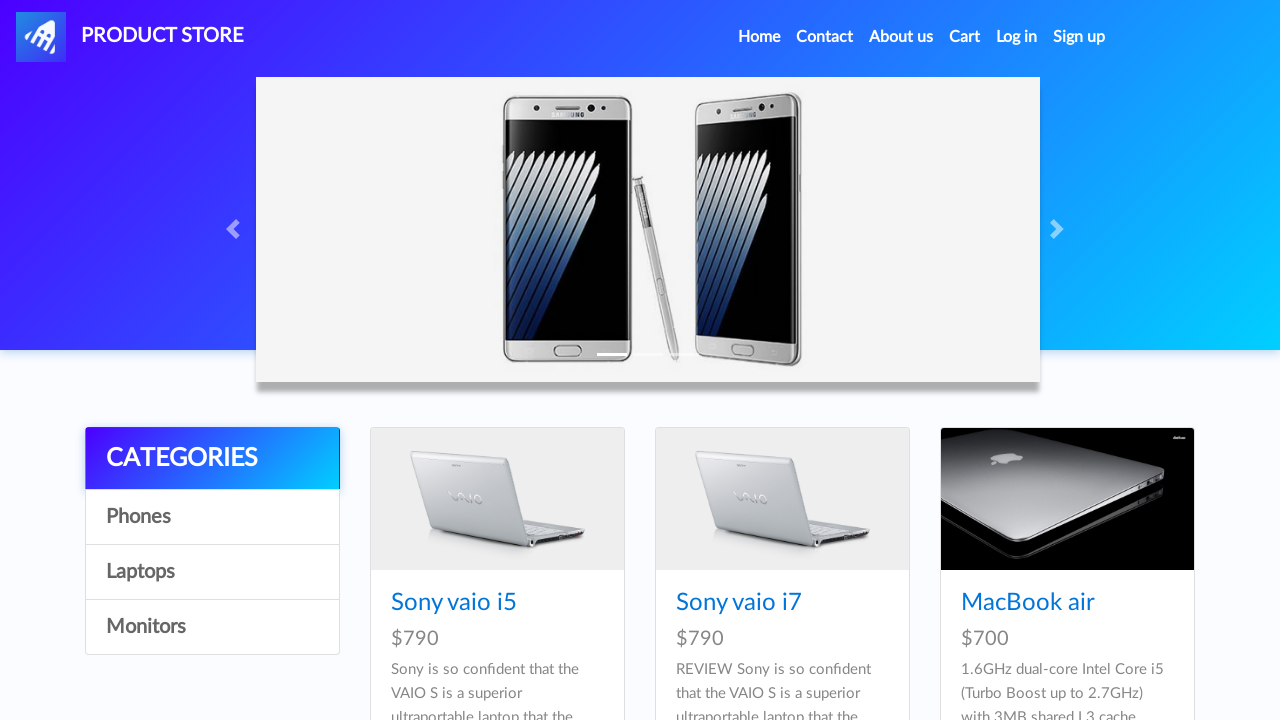

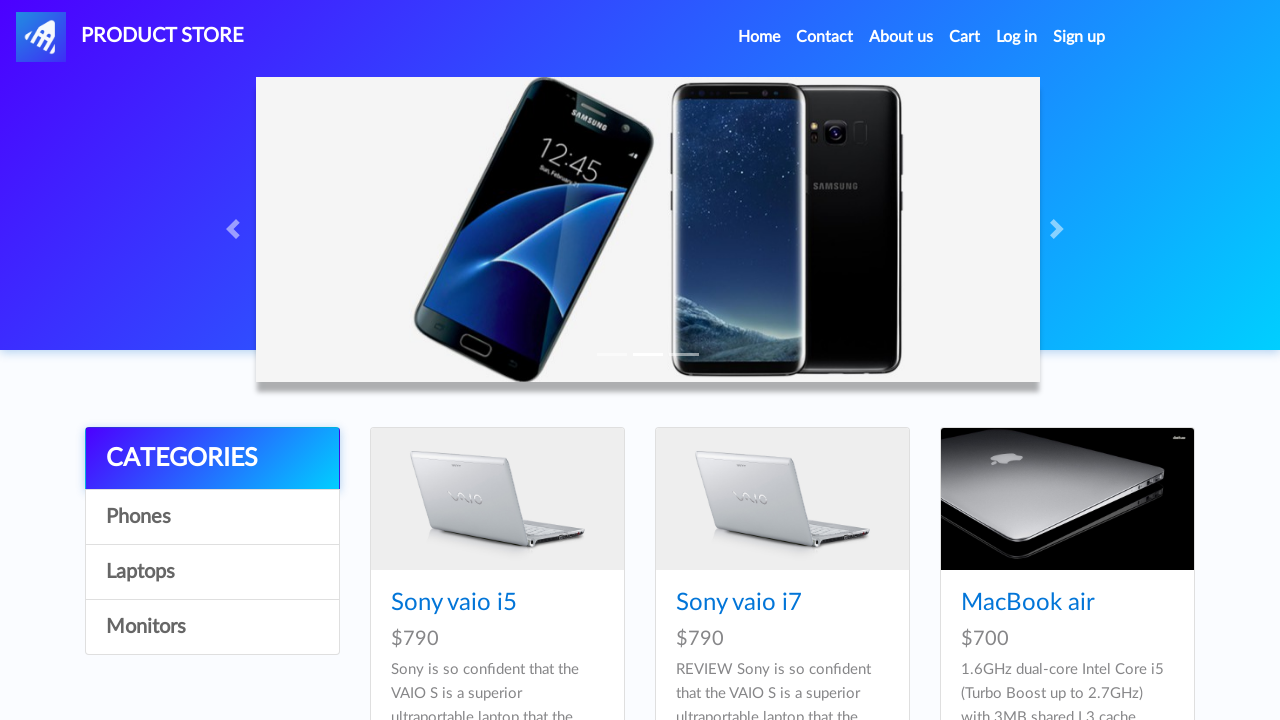